Tests search functionality on Youla classifieds site by entering a search query, clicking the search button, and navigating to a search result listing page.

Starting URL: https://youla.ru/tolyatti

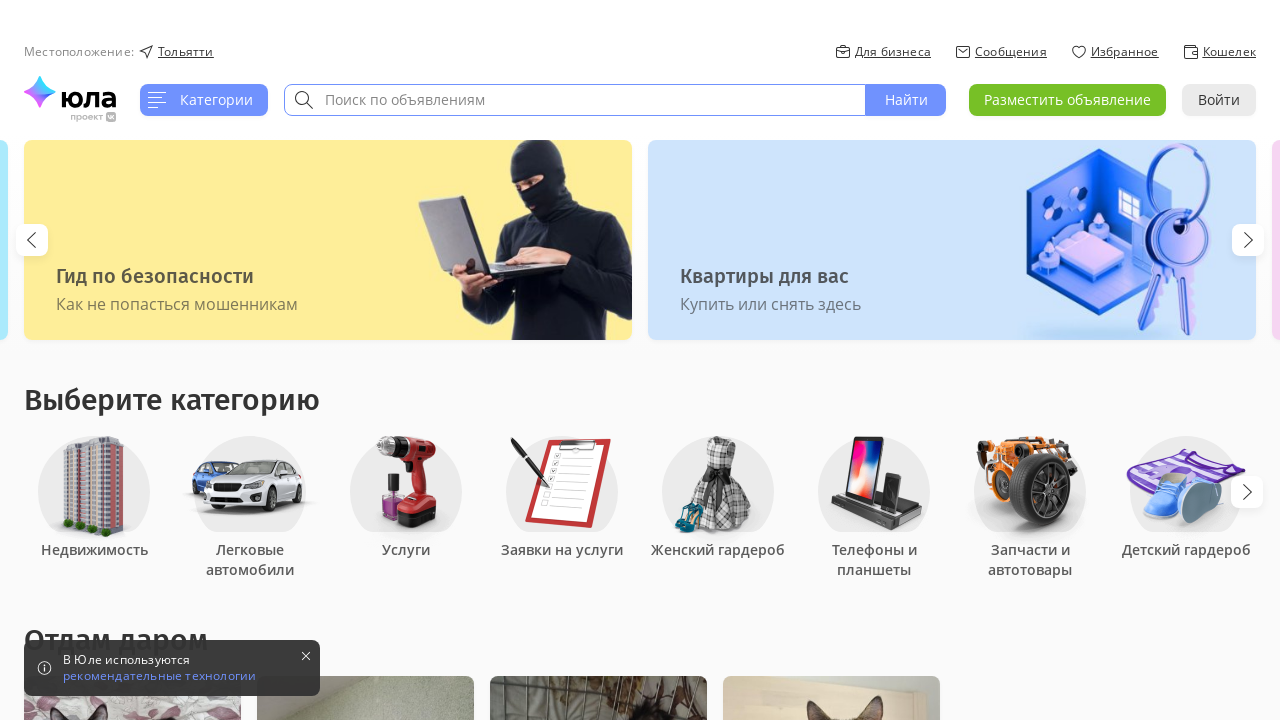

Waited for page to load (domcontentloaded)
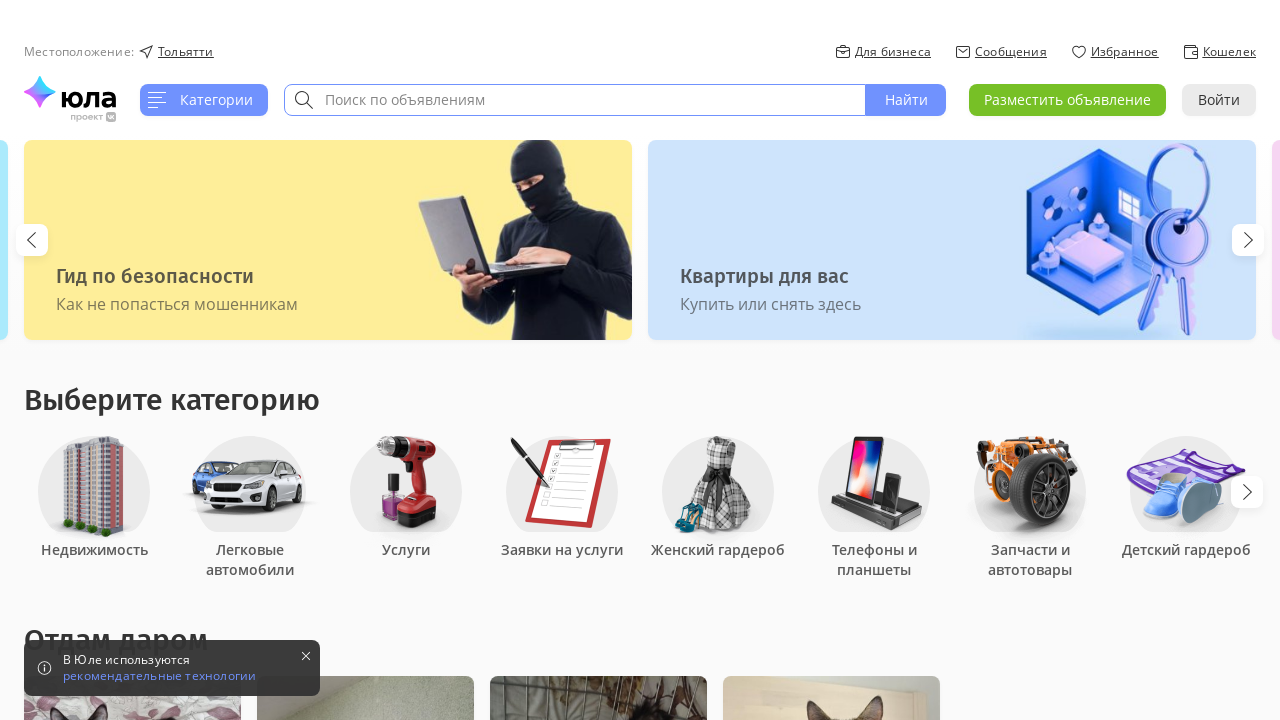

Entered search query 'hdd' in search field on input[placeholder='Поиск по объявлениям'], input[placeholder='Поиск объявлений']
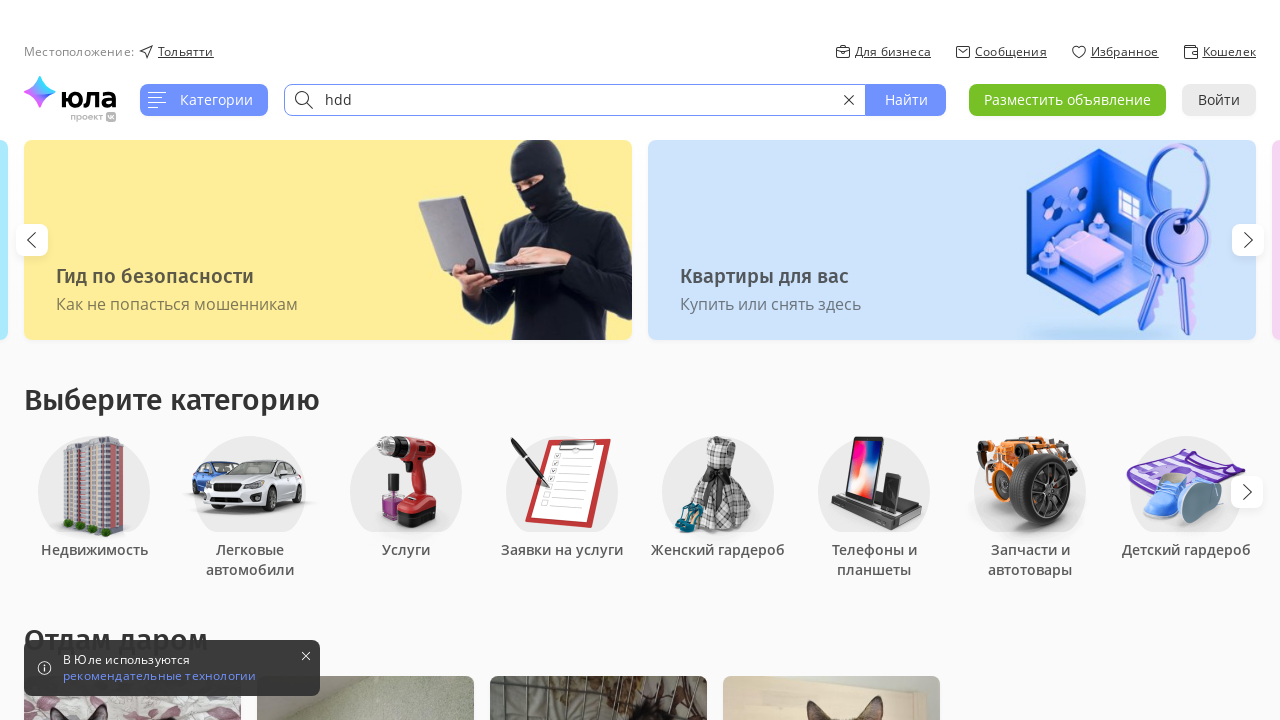

Clicked search button to perform search at (906, 100) on button:has(span:text('Найти'))
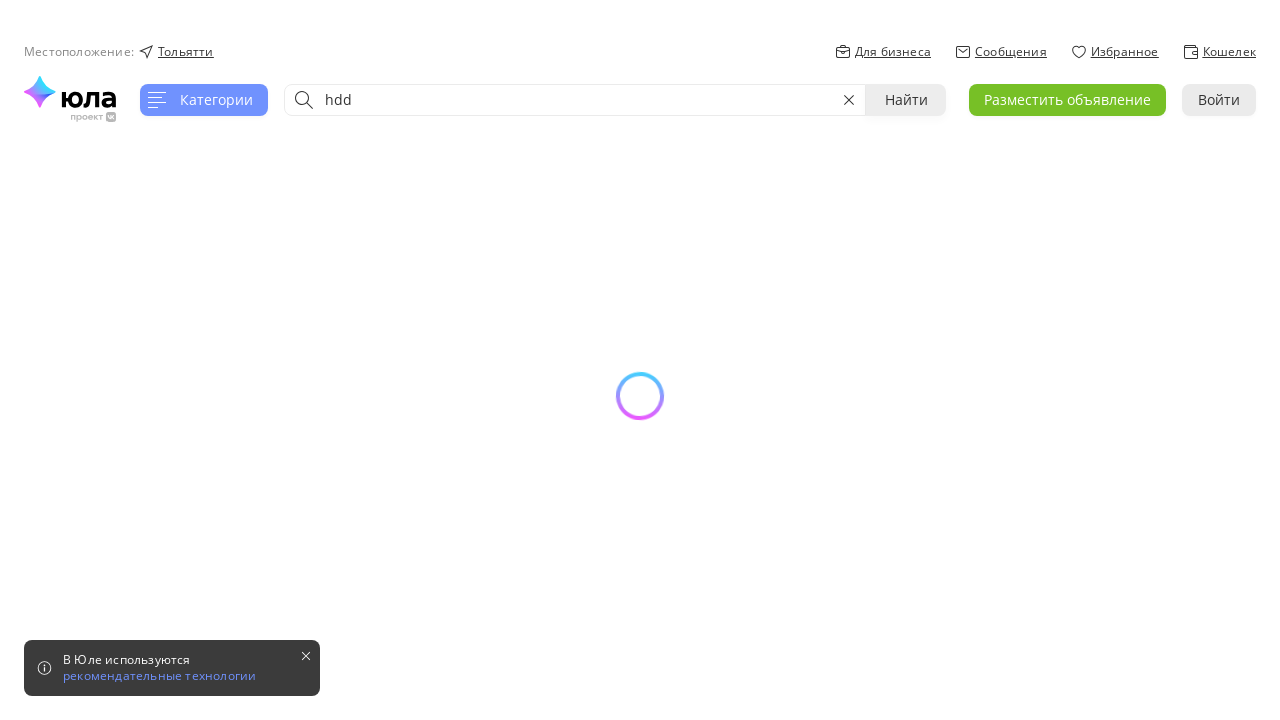

Search results loaded and visible
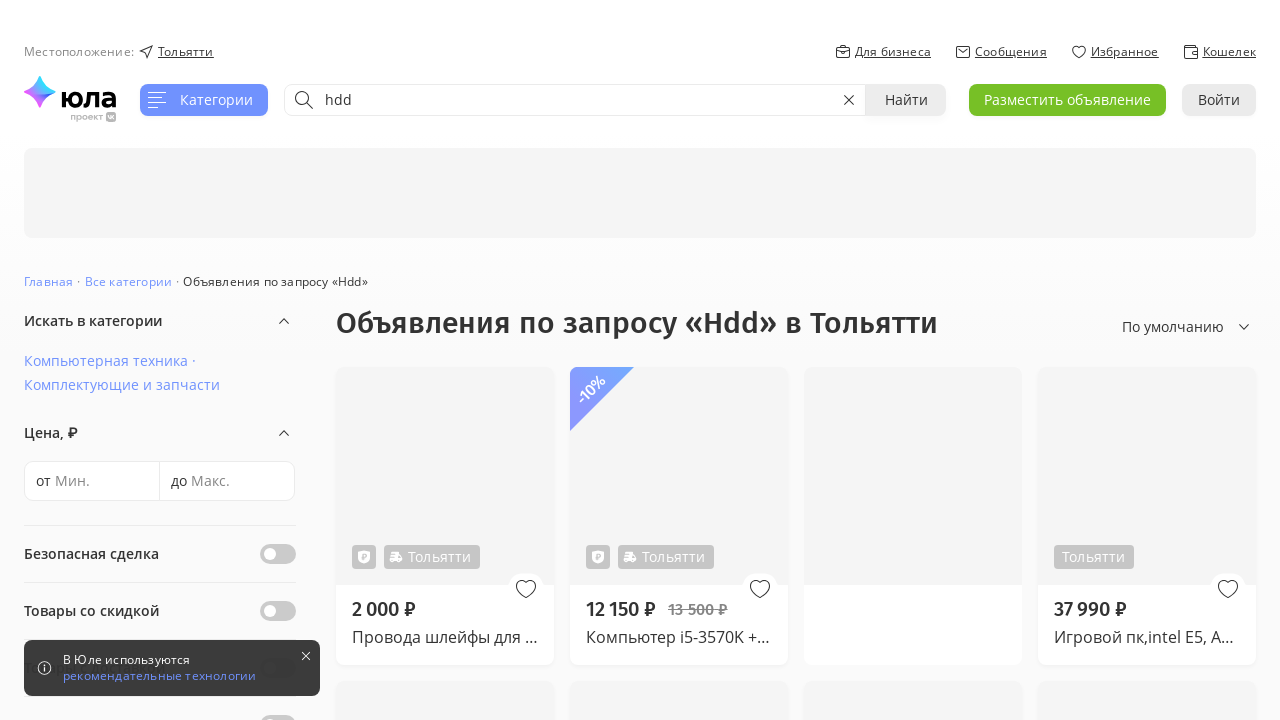

Clicked on first search result listing at (445, 516) on div span a >> nth=1
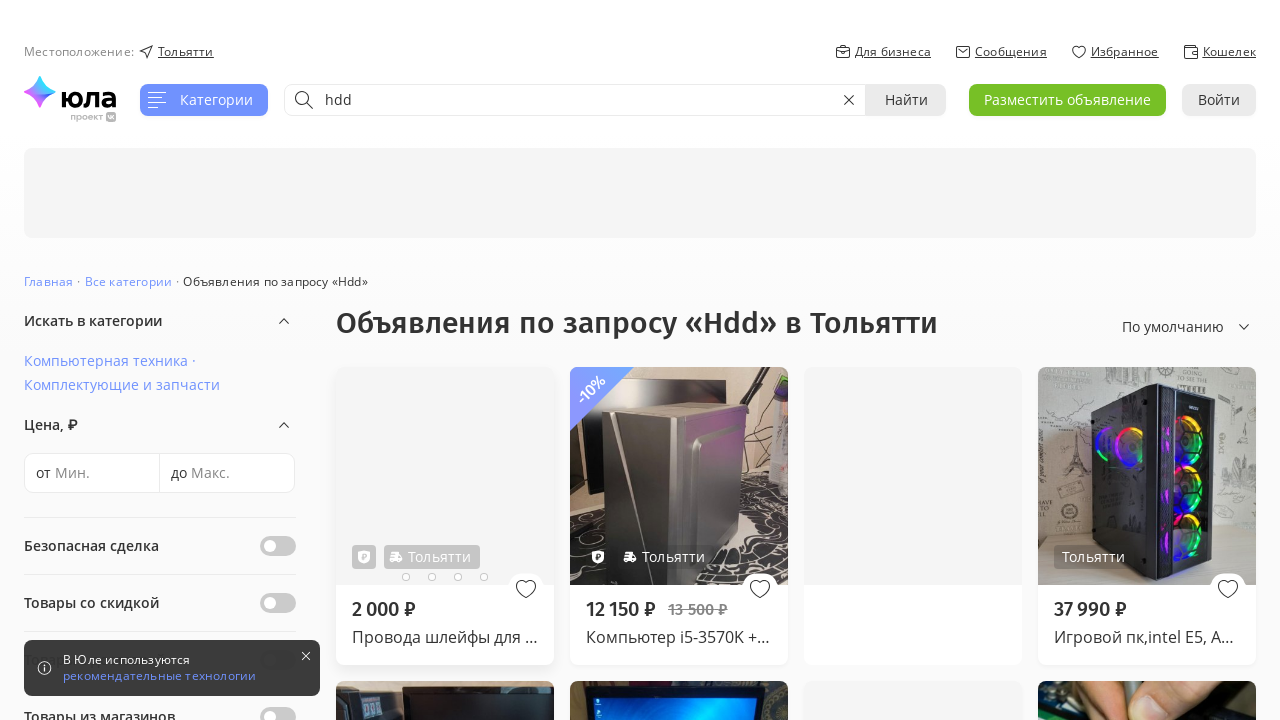

Listing page loaded (domcontentloaded)
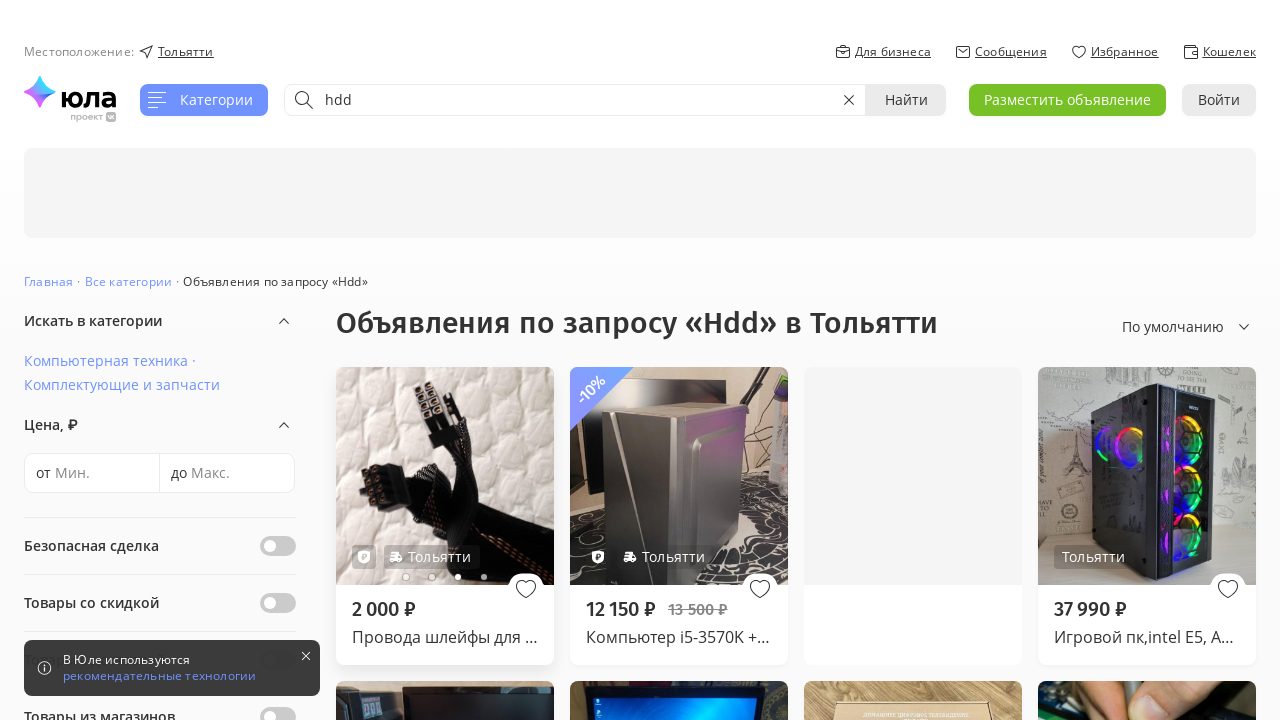

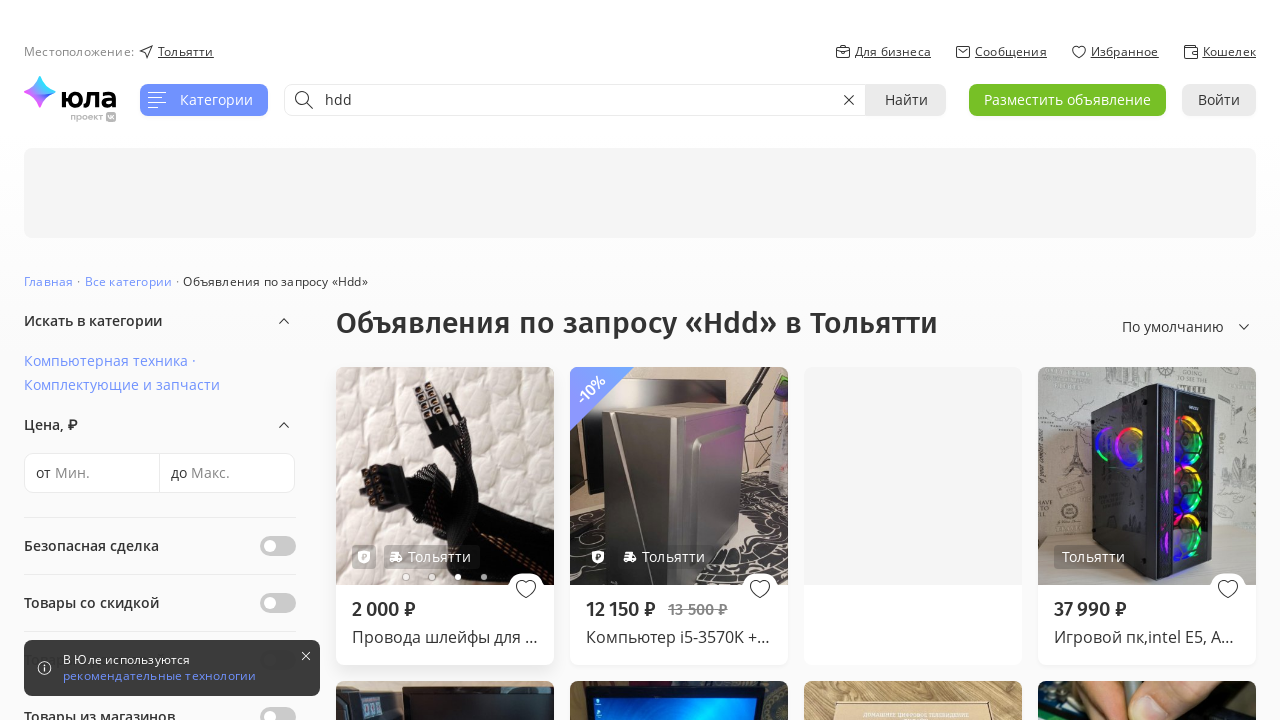